Tests filtering to display only active (uncompleted) items

Starting URL: https://demo.playwright.dev/todomvc

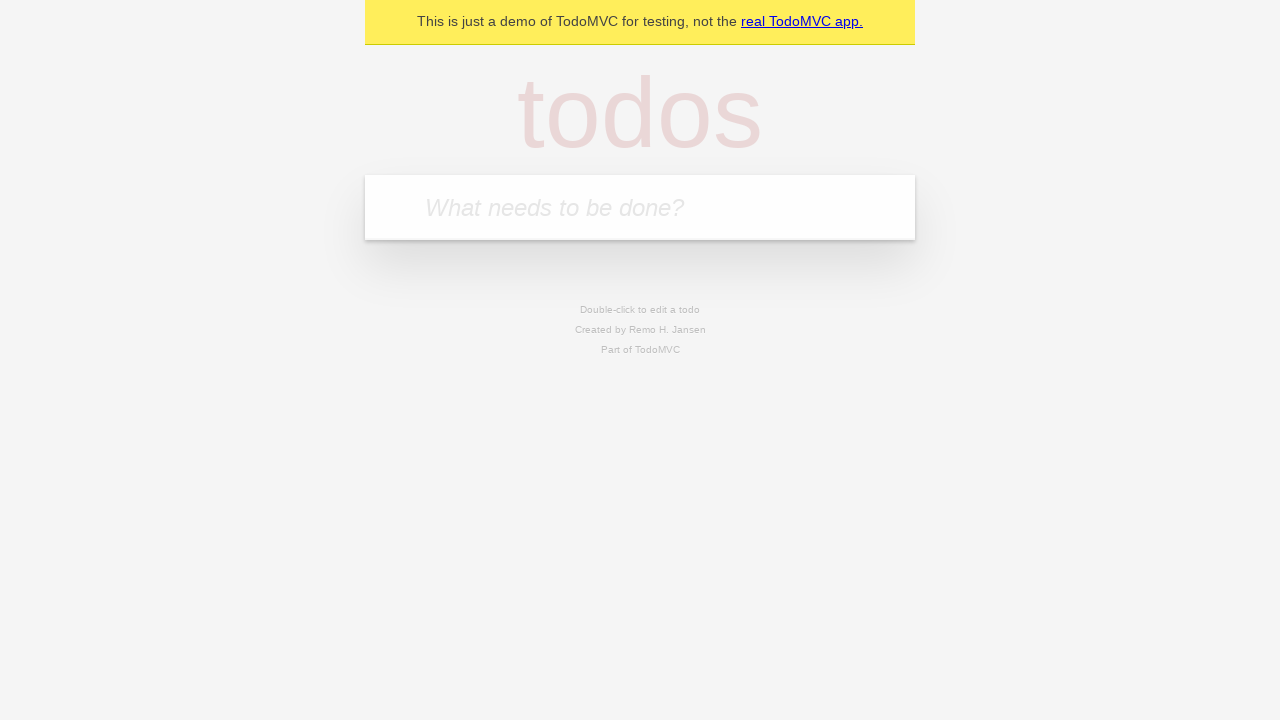

Filled todo input with 'buy some cheese' on internal:attr=[placeholder="What needs to be done?"i]
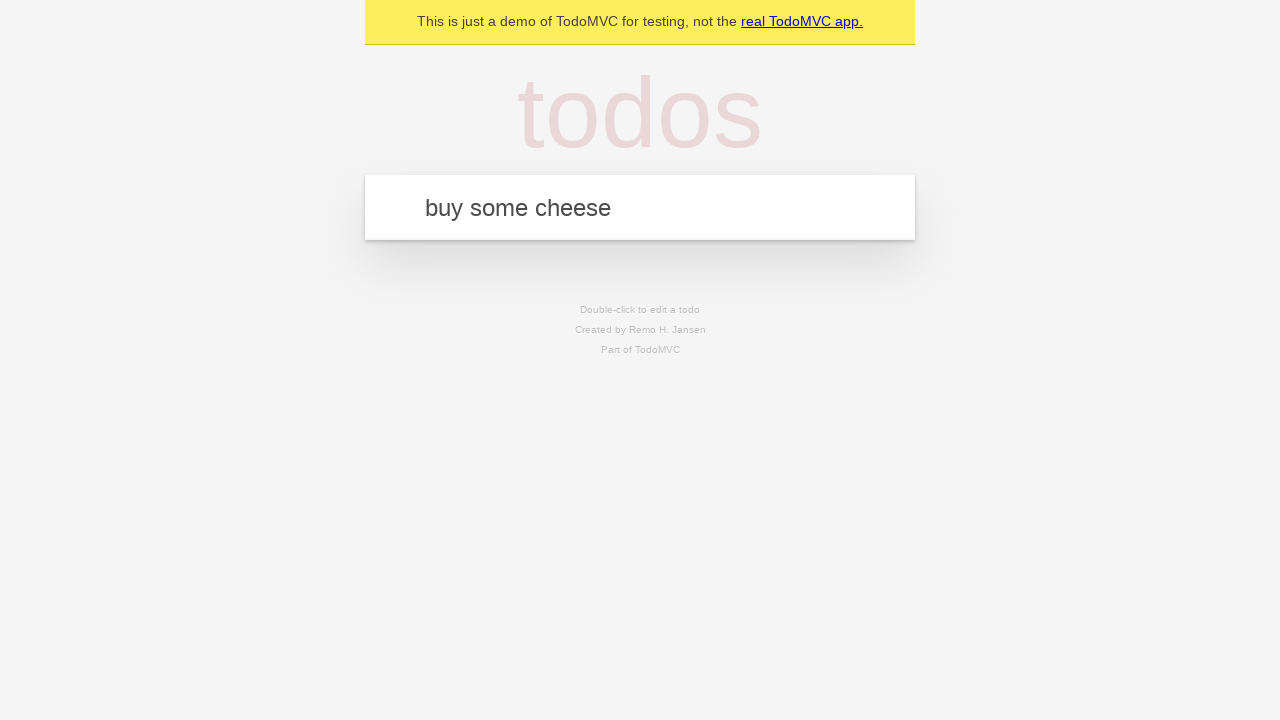

Pressed Enter to add first todo item on internal:attr=[placeholder="What needs to be done?"i]
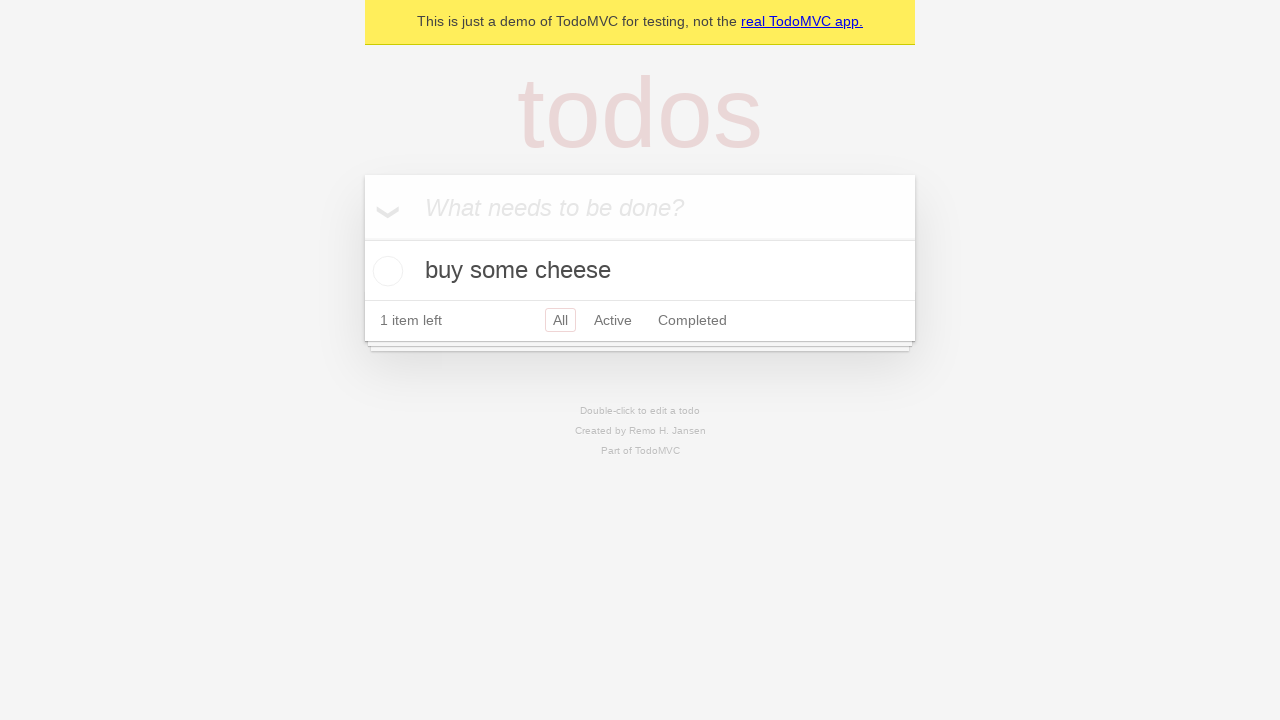

Filled todo input with 'feed the cat' on internal:attr=[placeholder="What needs to be done?"i]
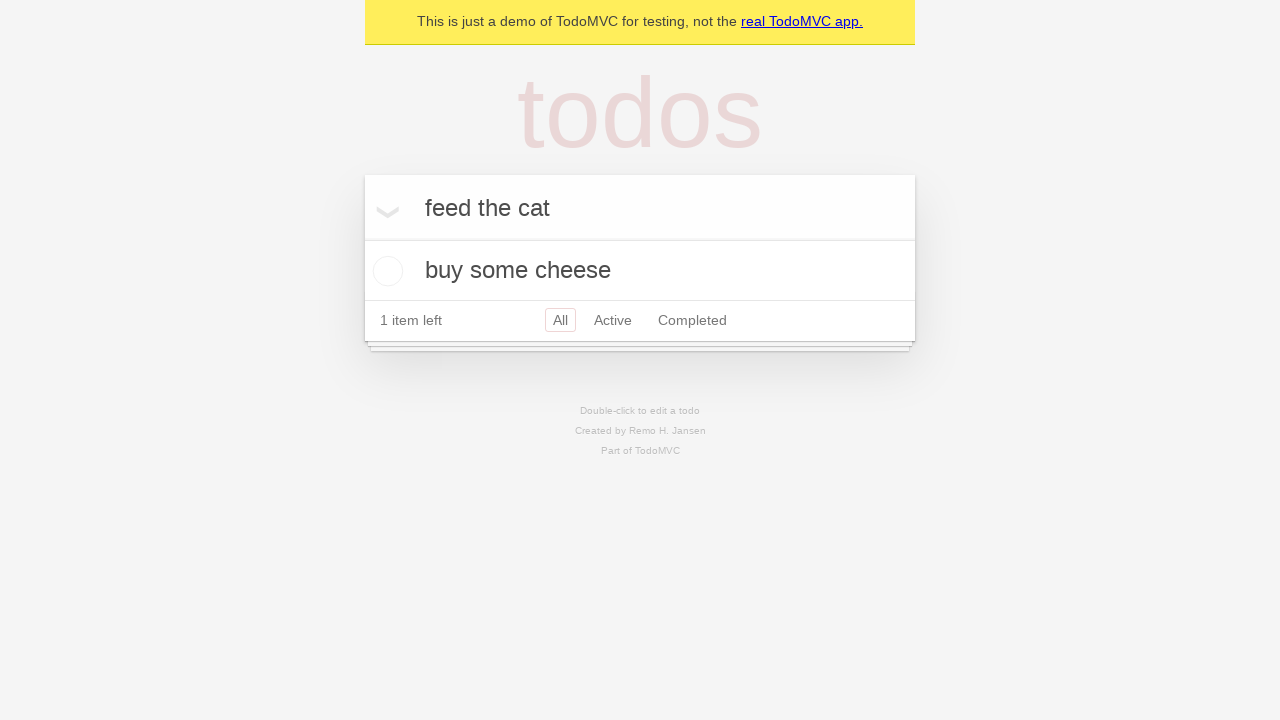

Pressed Enter to add second todo item on internal:attr=[placeholder="What needs to be done?"i]
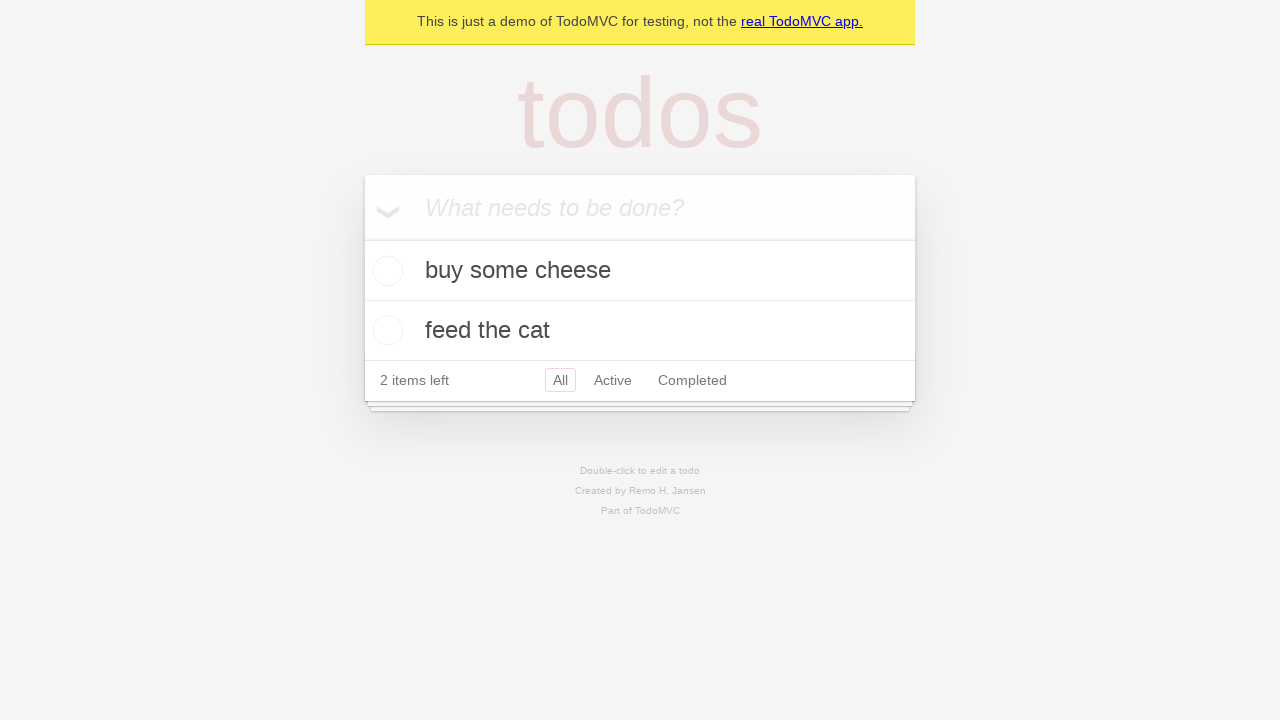

Filled todo input with 'book a doctors appointment' on internal:attr=[placeholder="What needs to be done?"i]
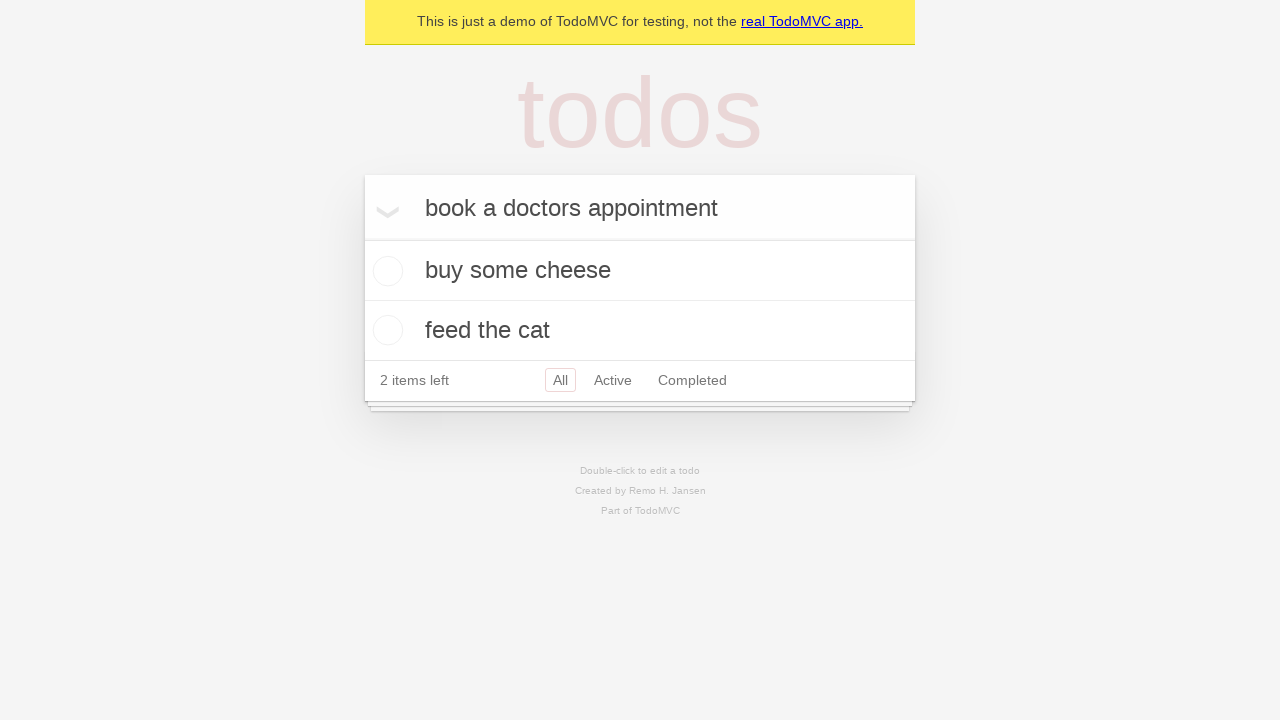

Pressed Enter to add third todo item on internal:attr=[placeholder="What needs to be done?"i]
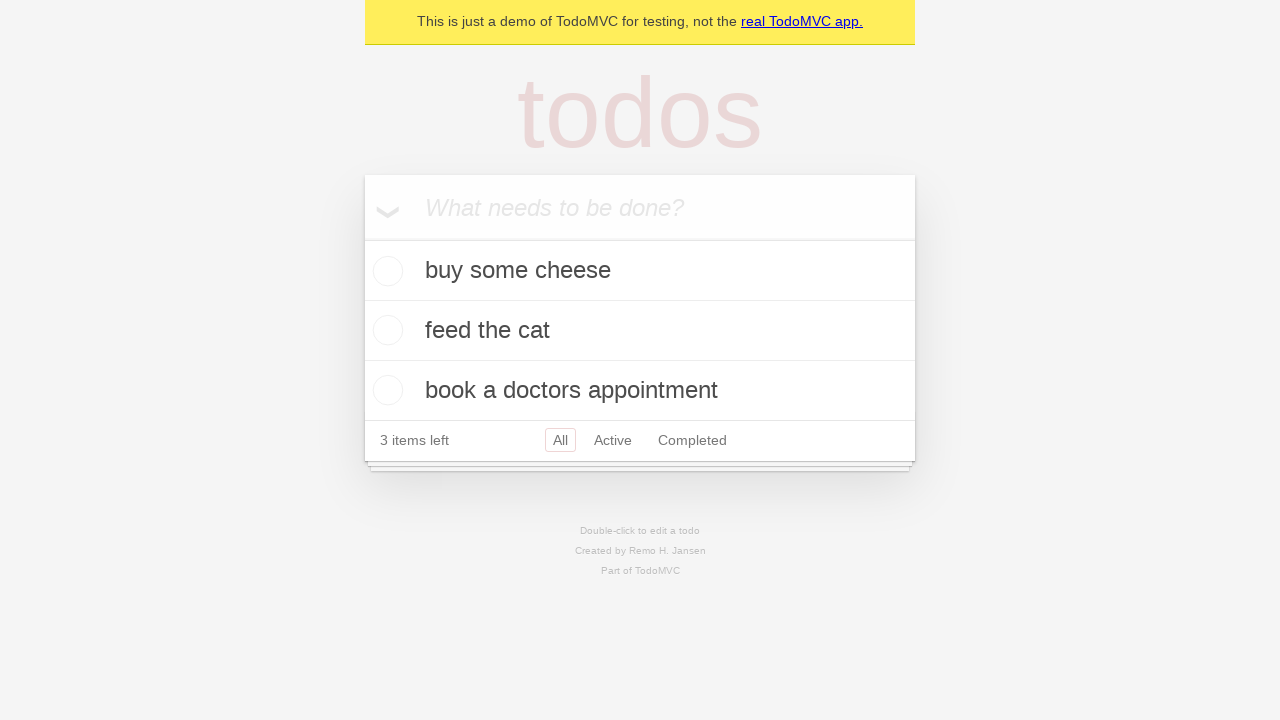

Checked the second todo item 'feed the cat' to mark as completed at (385, 330) on internal:testid=[data-testid="todo-item"s] >> nth=1 >> internal:role=checkbox
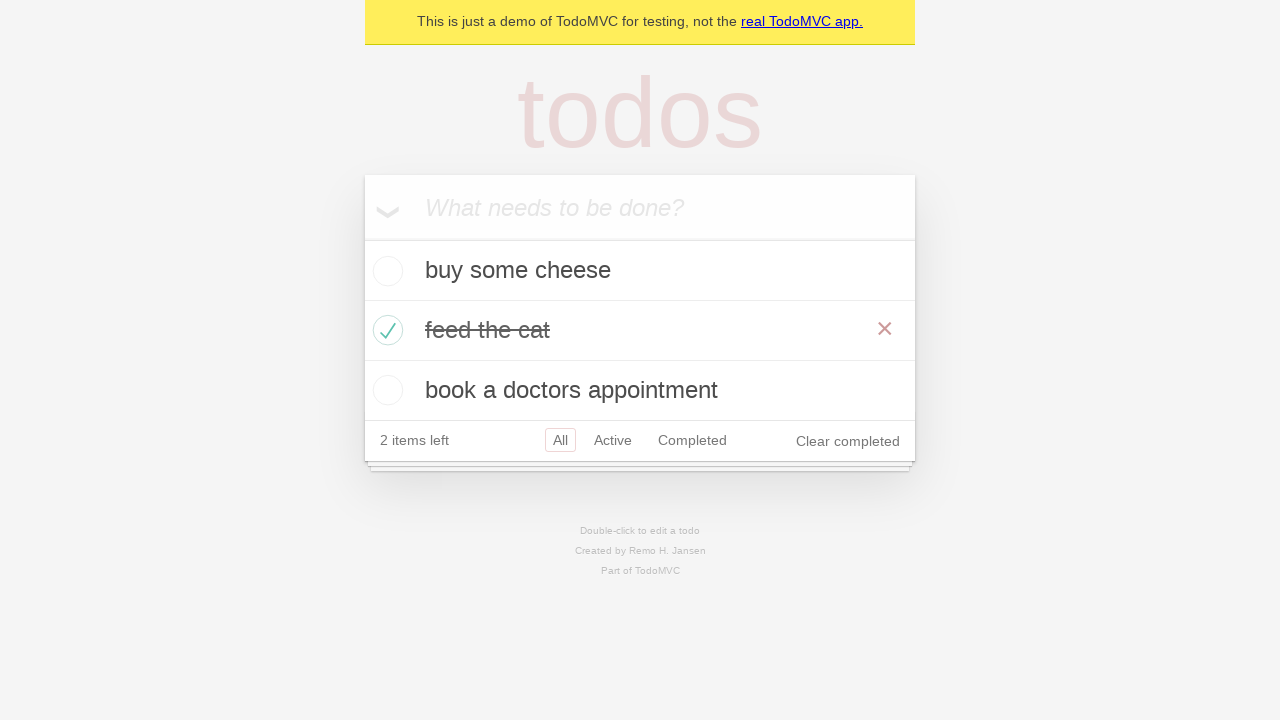

Clicked Active filter to display only uncompleted items at (613, 440) on internal:role=link[name="Active"i]
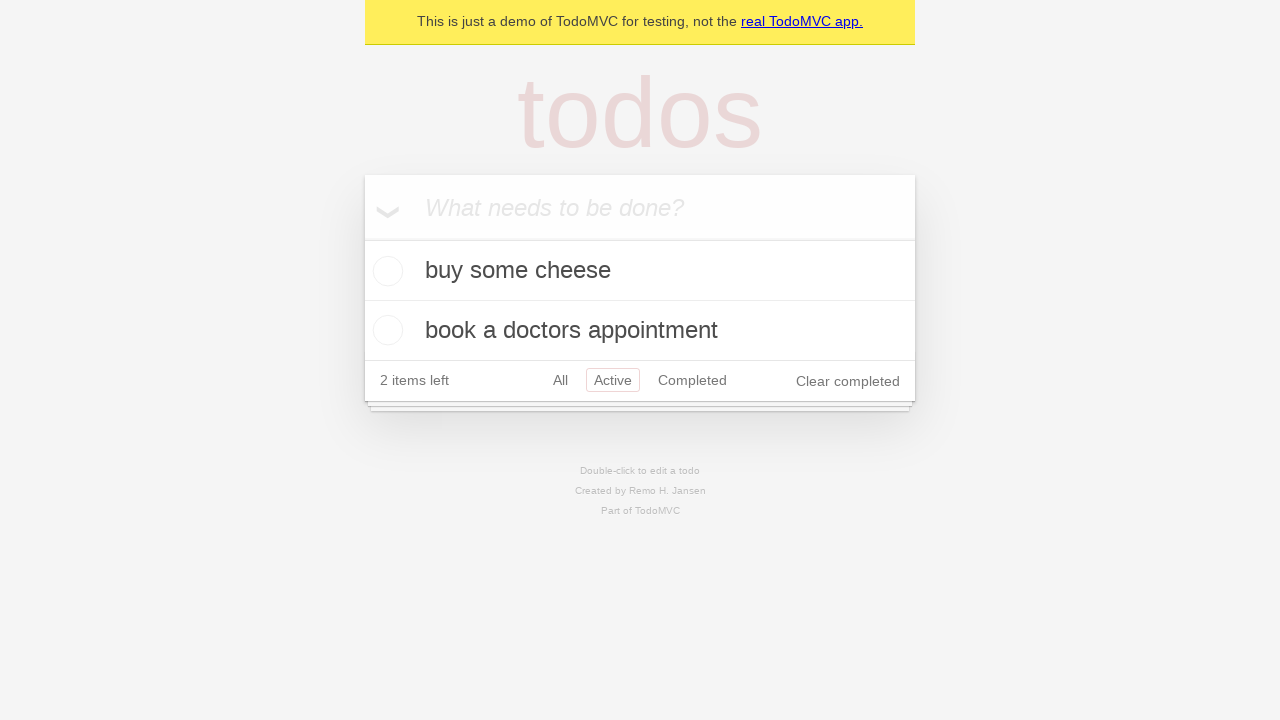

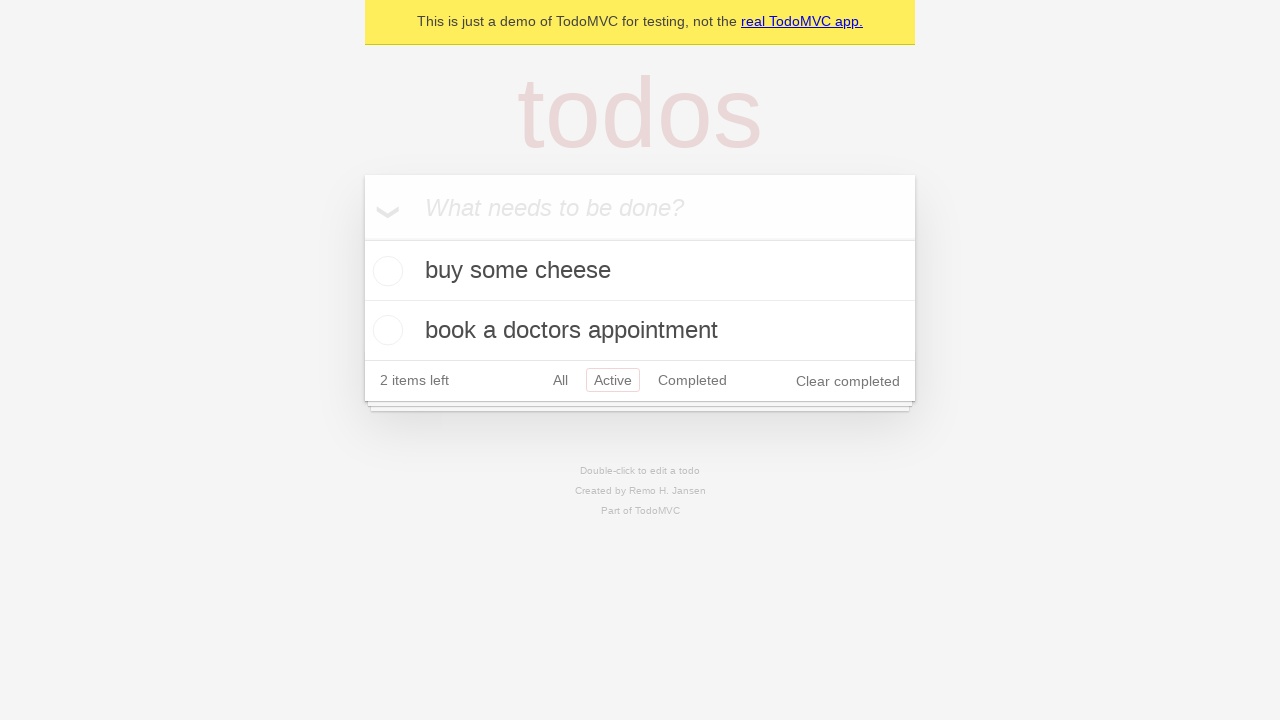